Solves a math captcha by calculating a formula based on a value from the page, then fills the answer and submits the form with checkbox and radio button selections

Starting URL: http://suninjuly.github.io/math.html

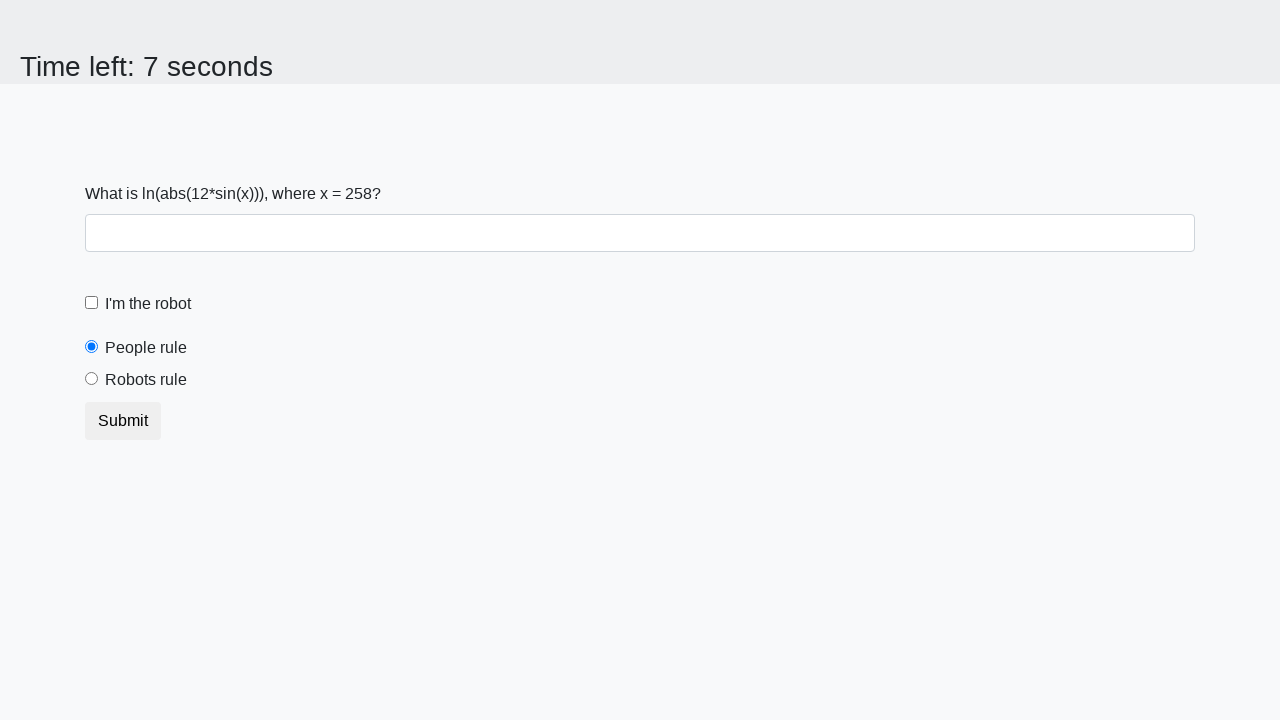

Located the X value input element
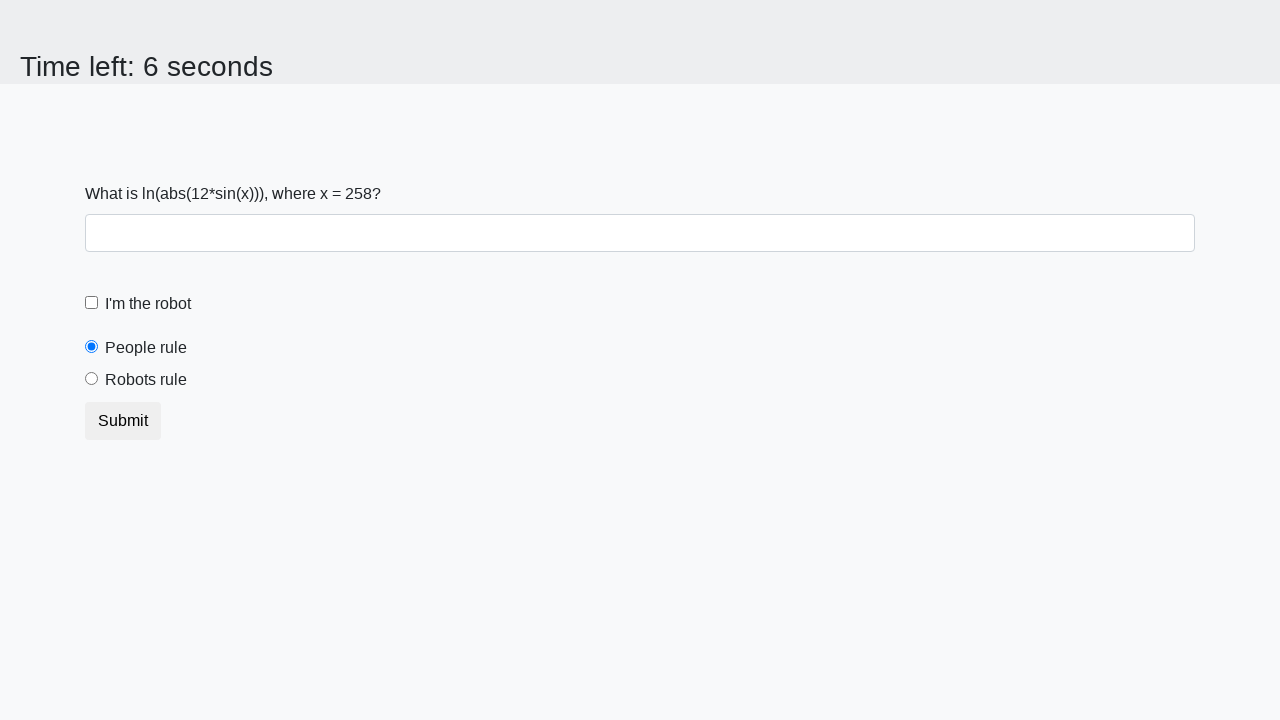

Extracted X value from page: 258
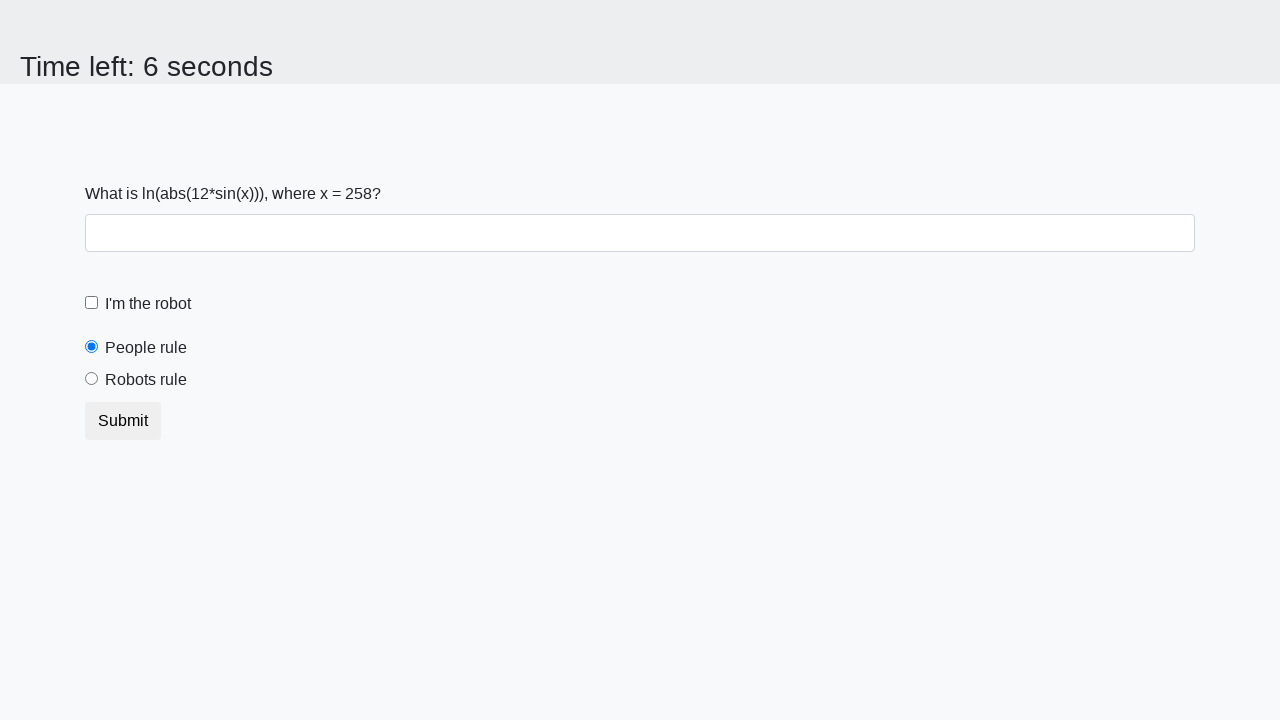

Calculated Y value using formula: 1.5163632867448882
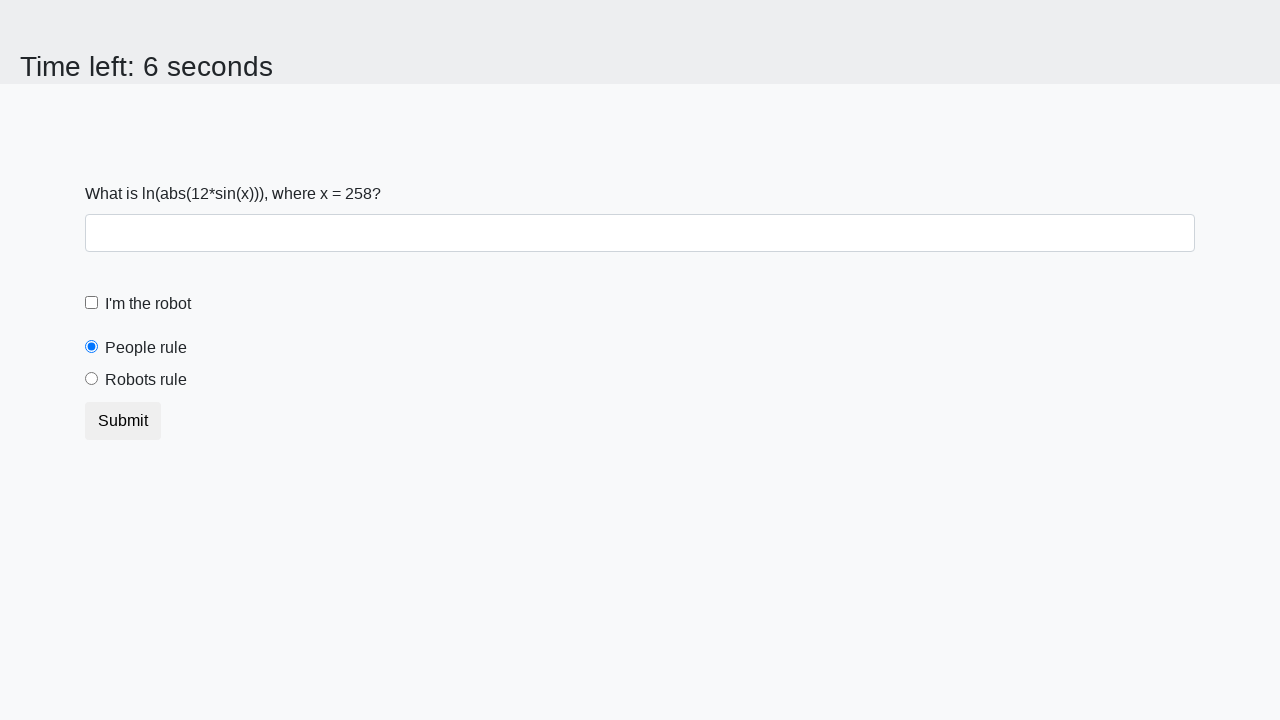

Filled answer field with calculated value: 1.5163632867448882 on #answer
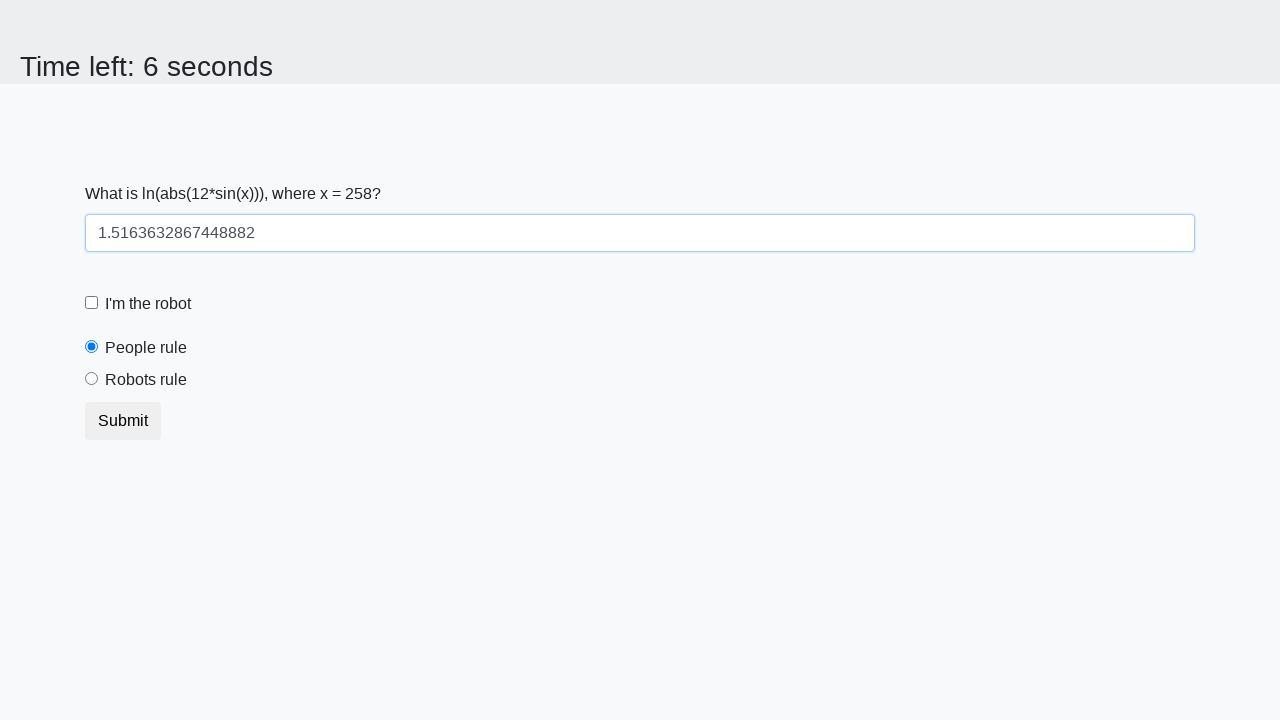

Clicked the robot checkbox at (148, 304) on [for='robotCheckbox']
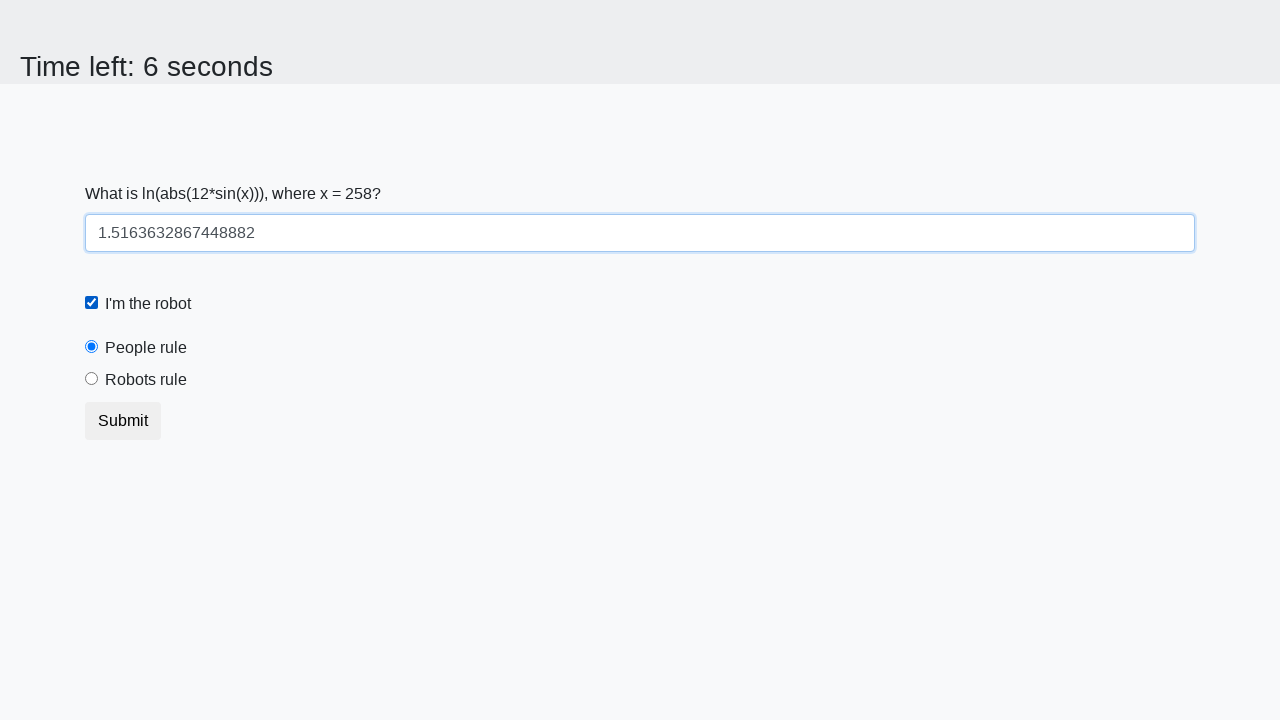

Selected the robots rule radio button at (92, 379) on #robotsRule
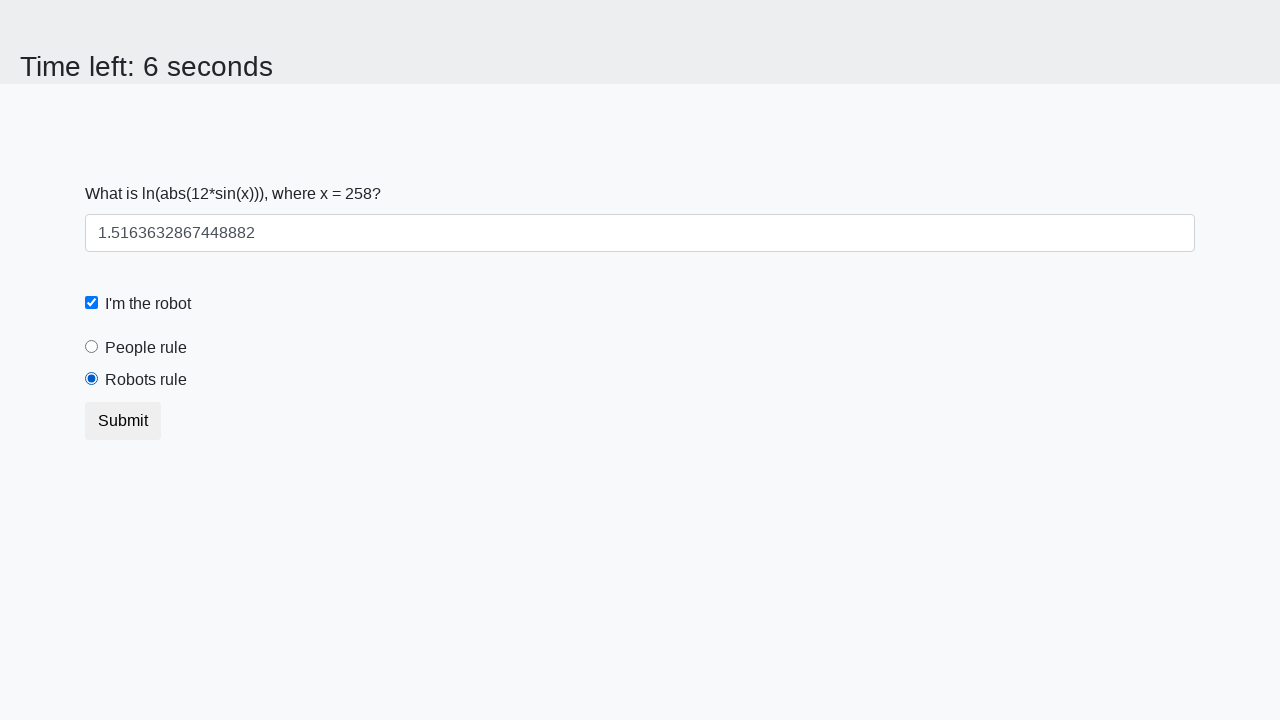

Clicked submit button to submit the form at (123, 421) on [type='submit']
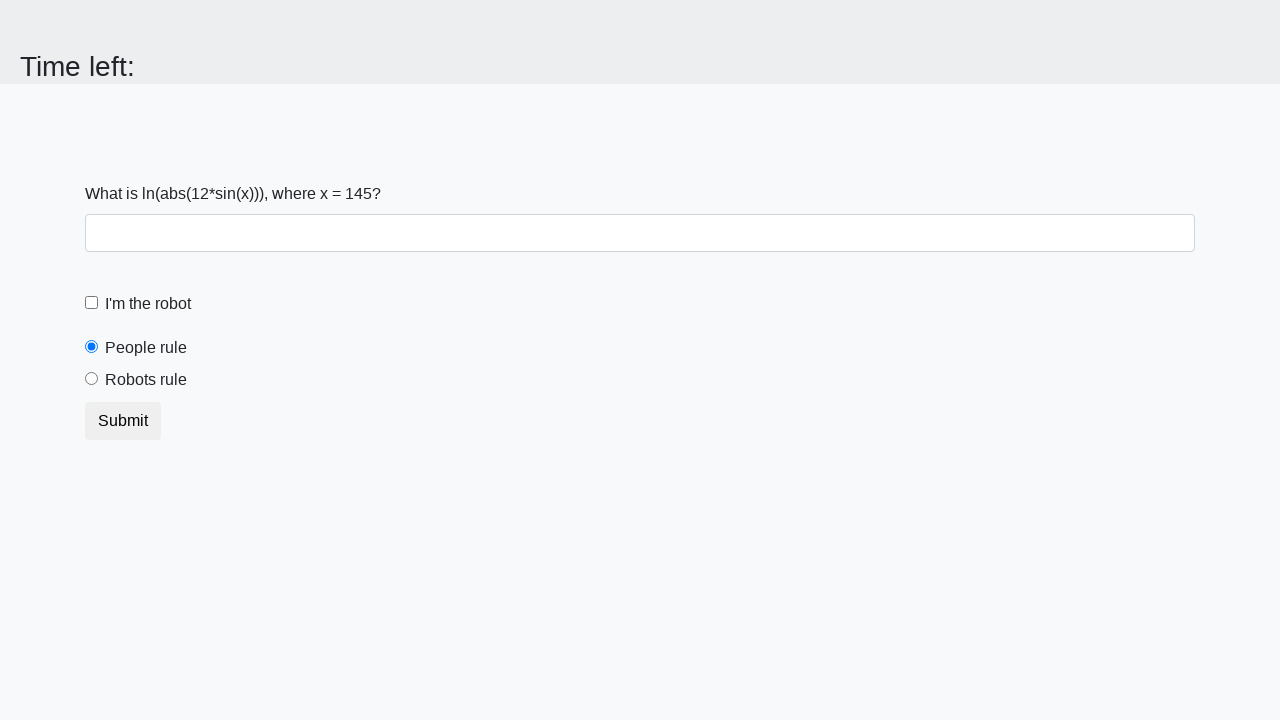

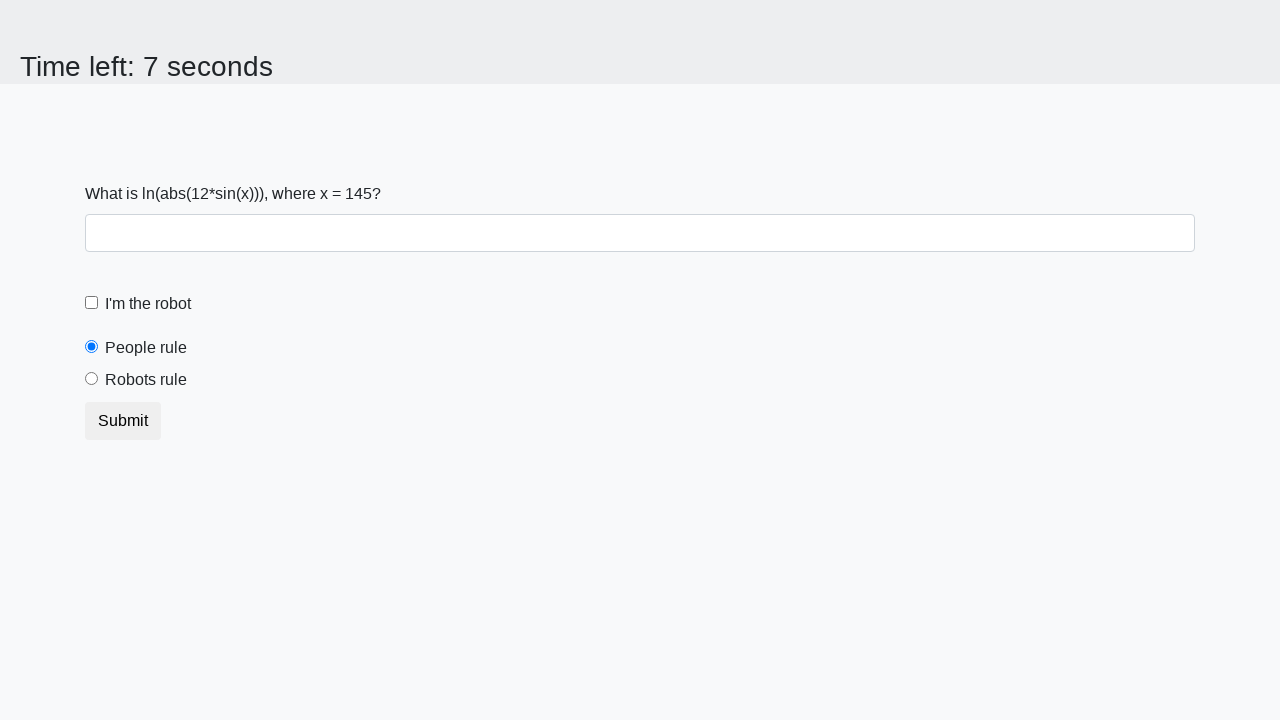